Tests a math calculation form by reading a value from the page, computing a logarithmic function, entering the result, checking a checkbox, clicking a radio button, and submitting the form

Starting URL: https://SunInJuly.github.io/execute_script.html

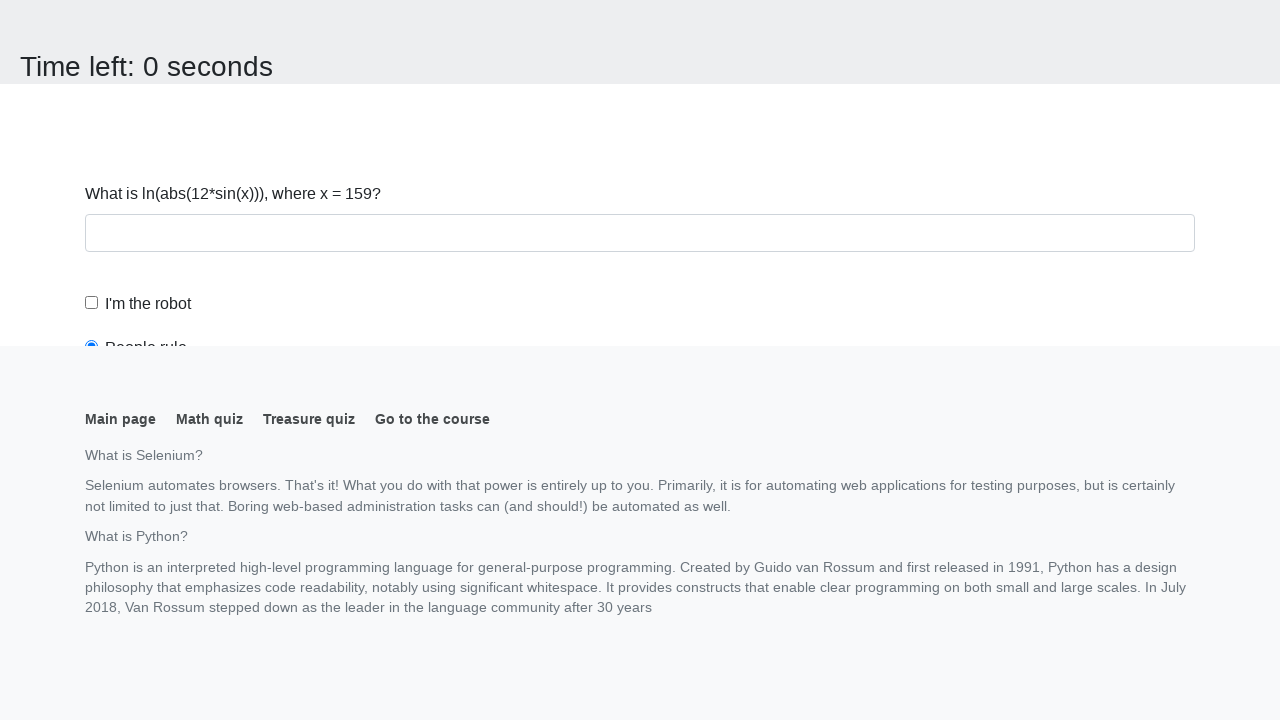

Navigated to calculation form page
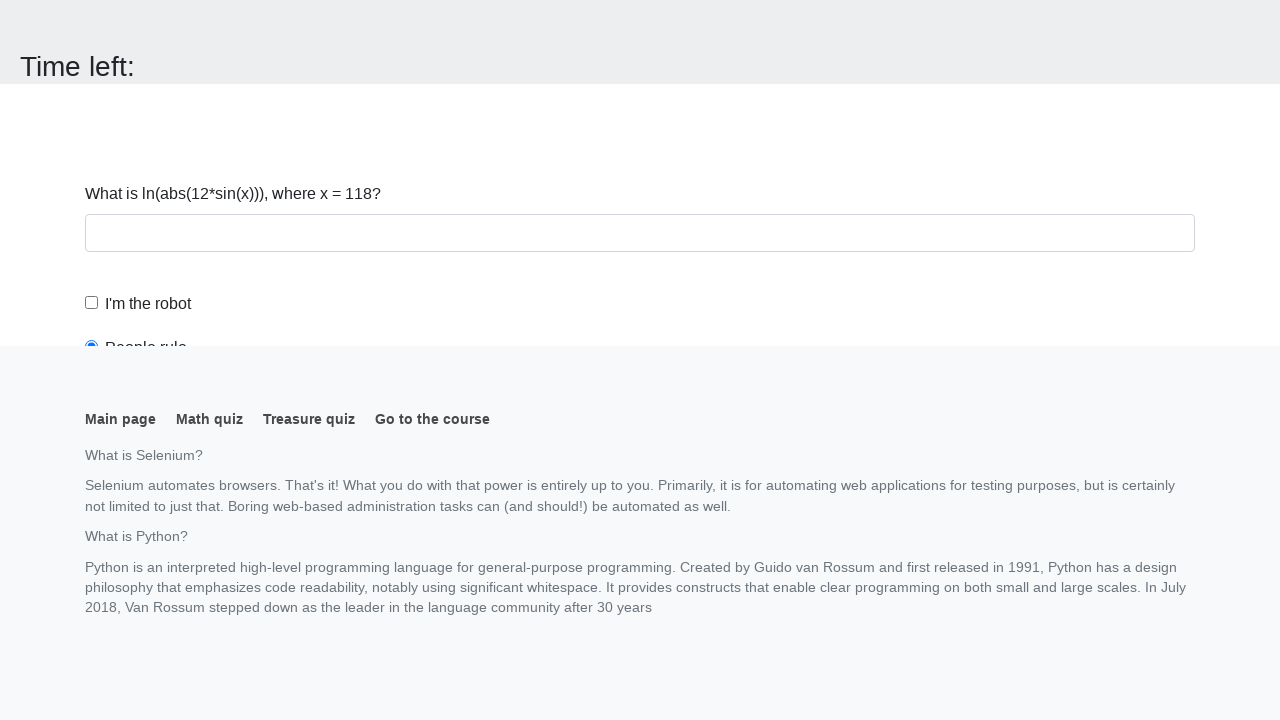

Located input value element
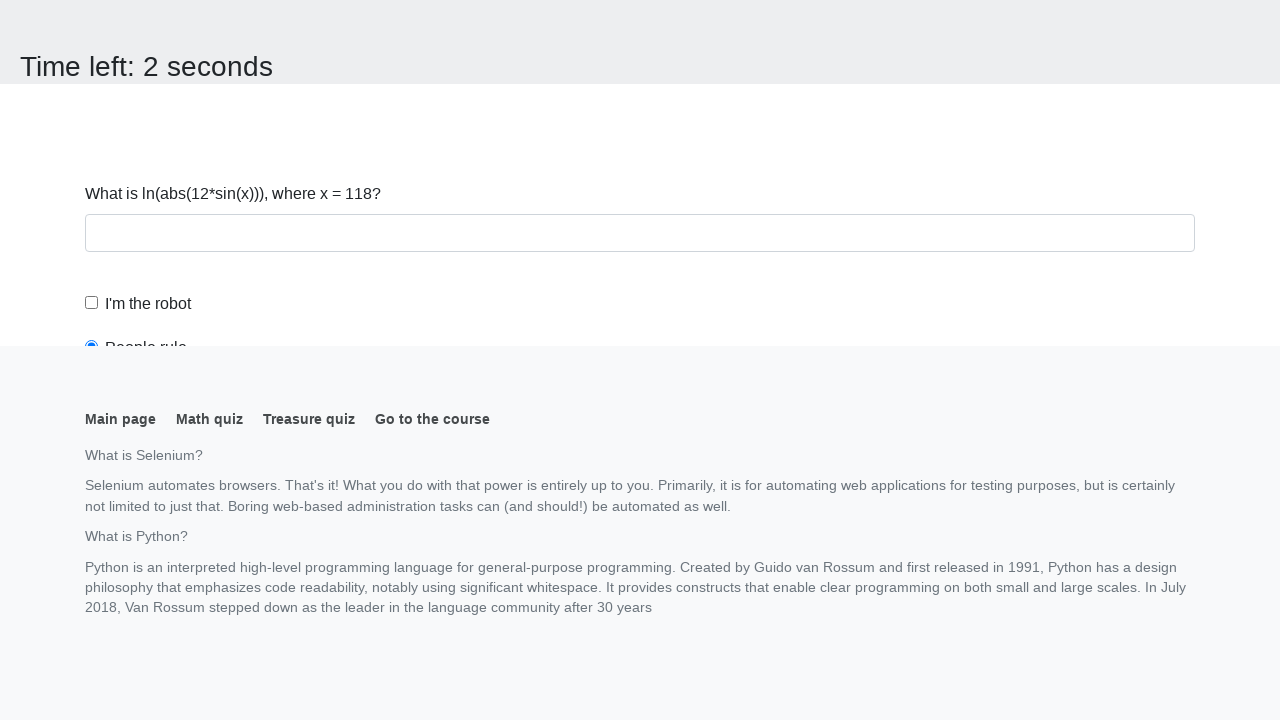

Read input value from page: 118
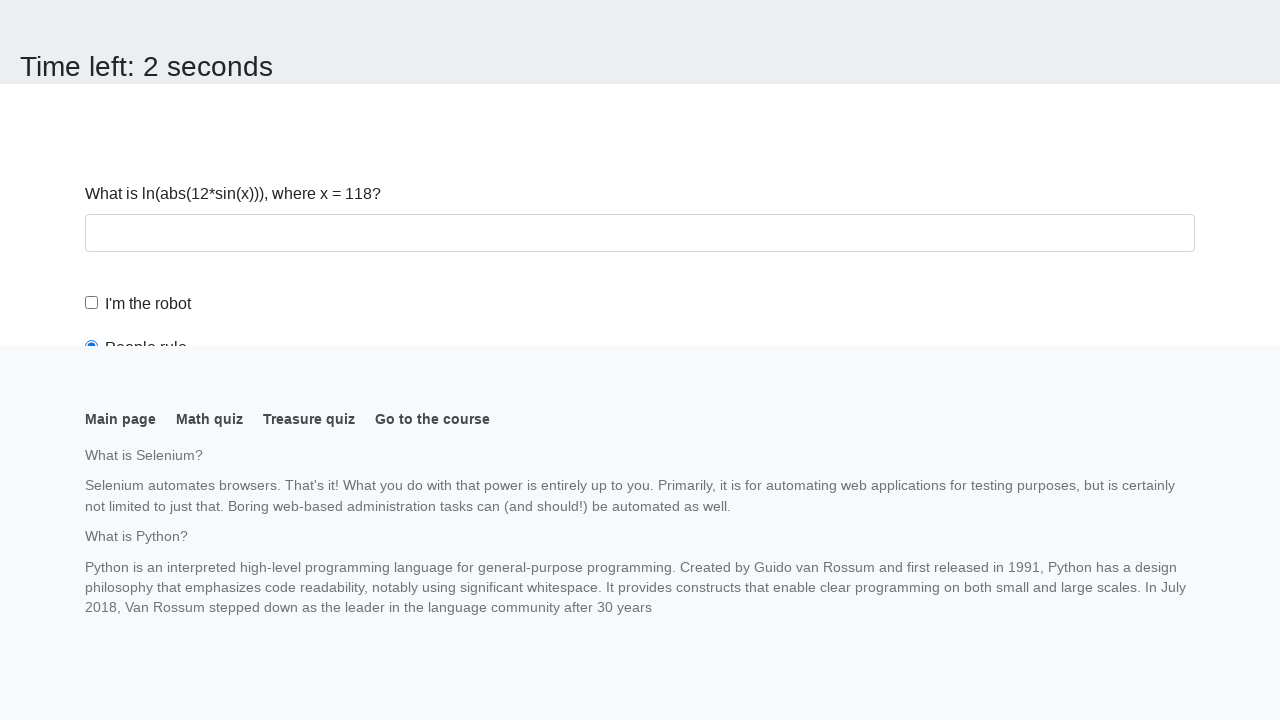

Calculated logarithmic result: 2.466693970279655
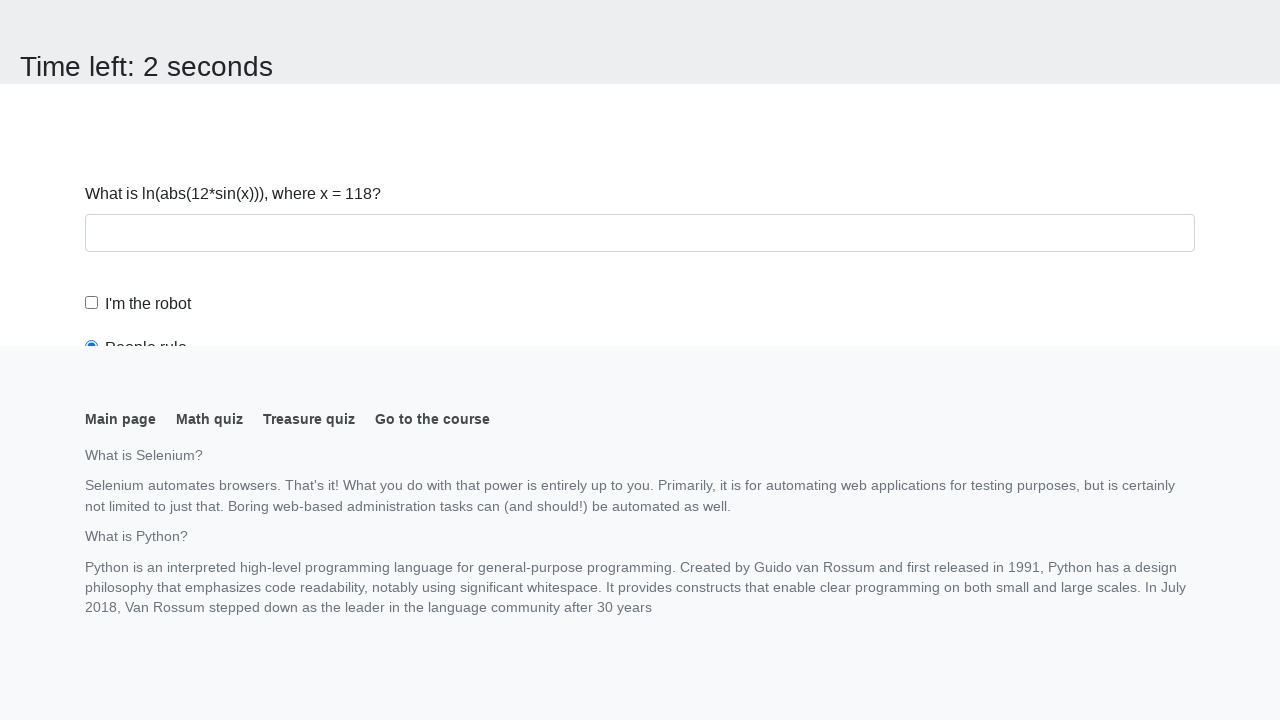

Filled answer field with calculated value: 2.466693970279655 on #answer
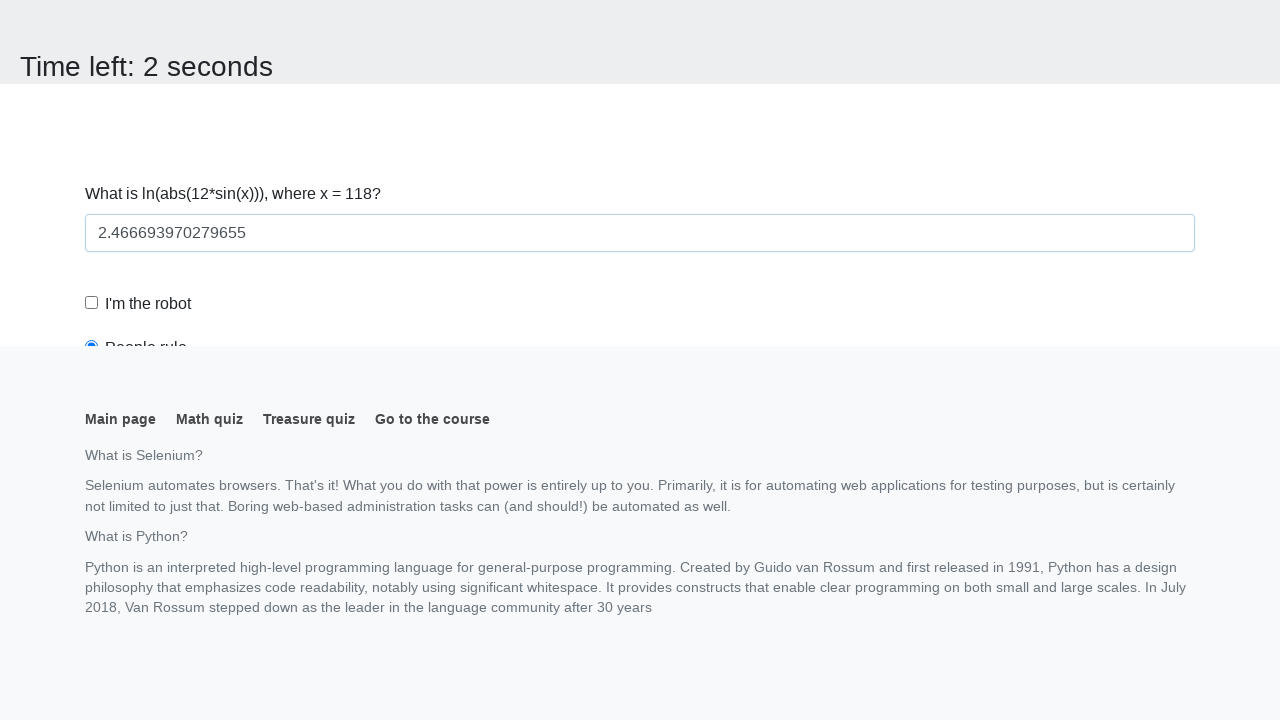

Checked the robot checkbox at (92, 303) on #robotCheckbox
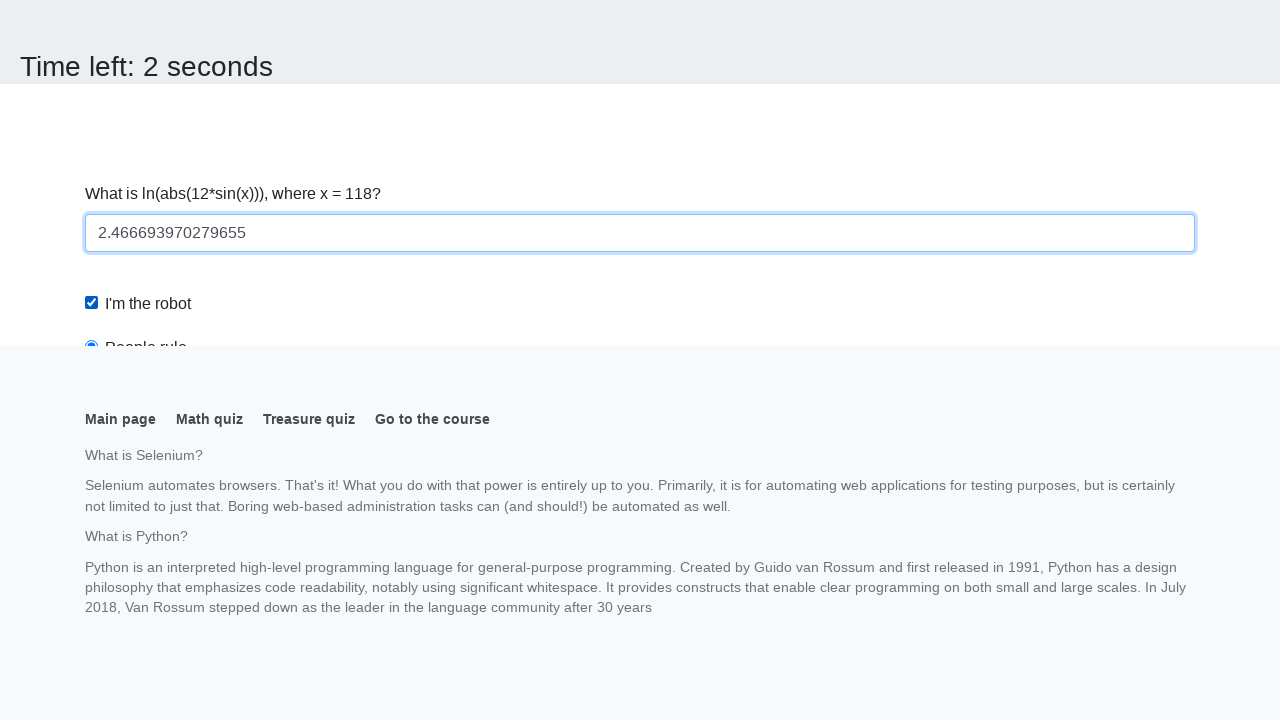

Scrolled down 200 pixels to reveal more elements
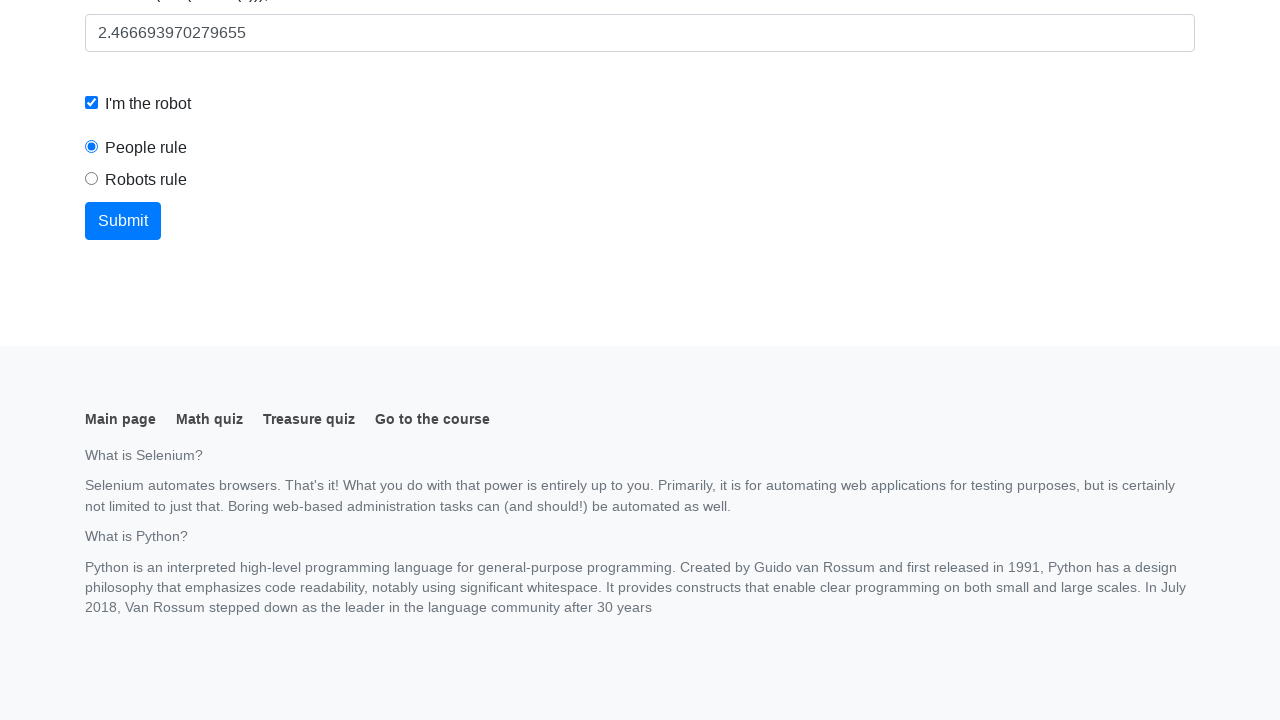

Clicked the 'robots rule' radio button at (92, 179) on #robotsRule
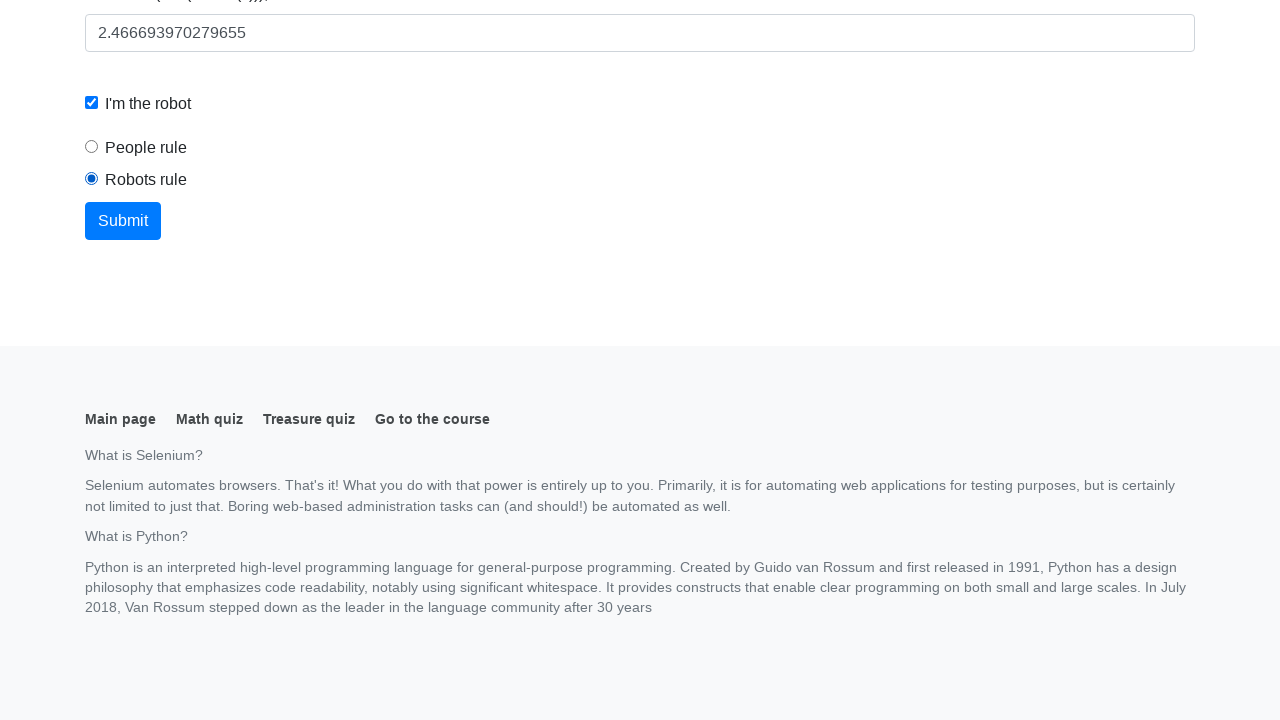

Clicked the submit button to submit form at (123, 221) on button.btn
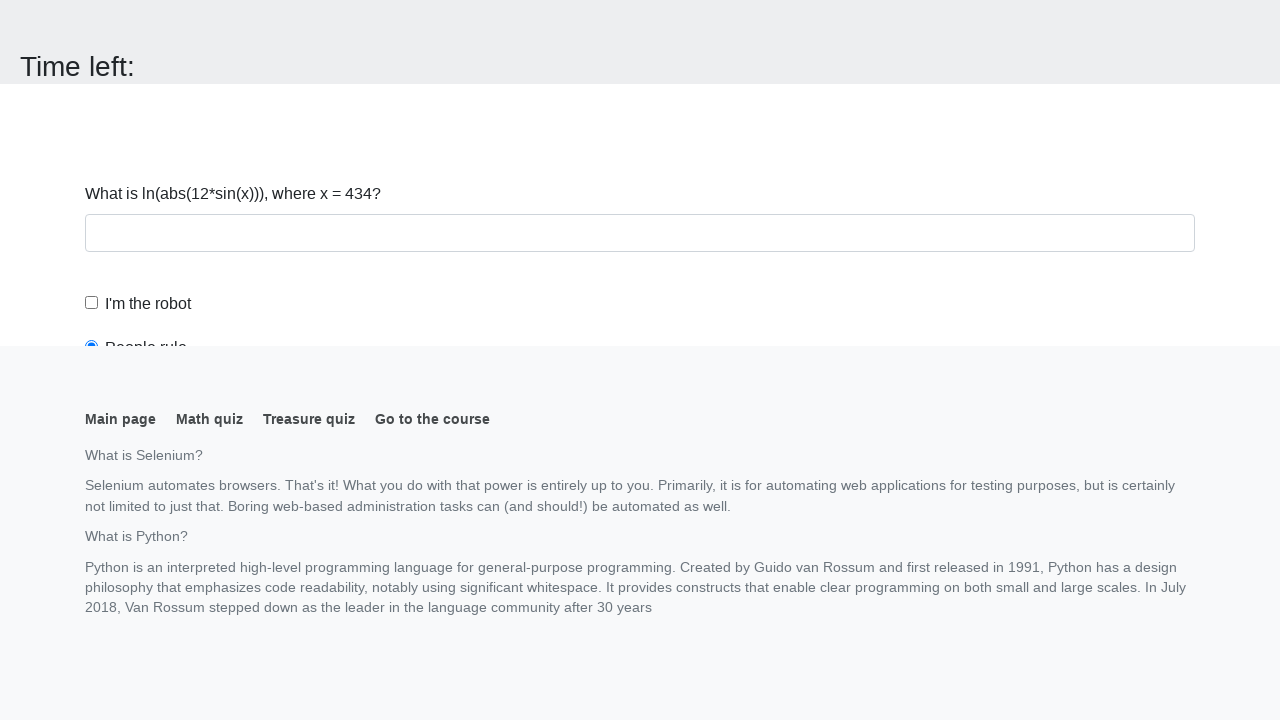

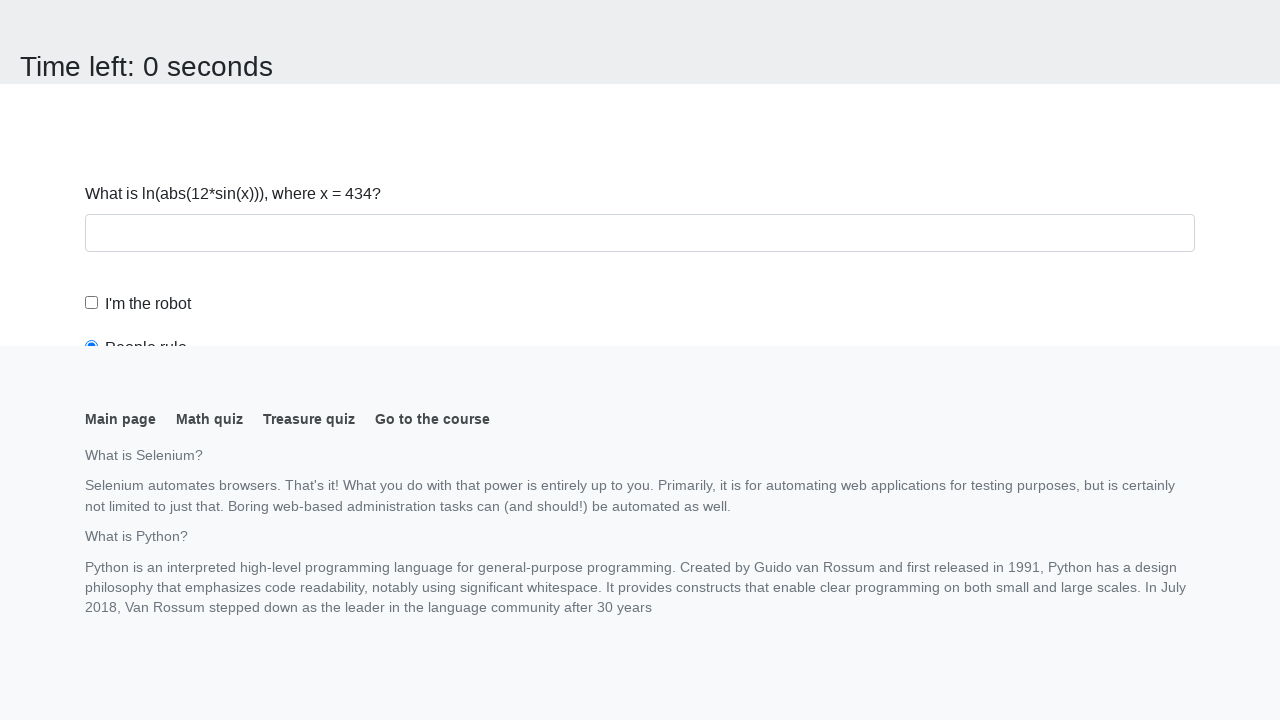